Navigates to the 99 bottles of beer website, clicks on the Song Lyrics link, and verifies the lyrics text is displayed correctly

Starting URL: http://www.99-bottles-of-beer.net/

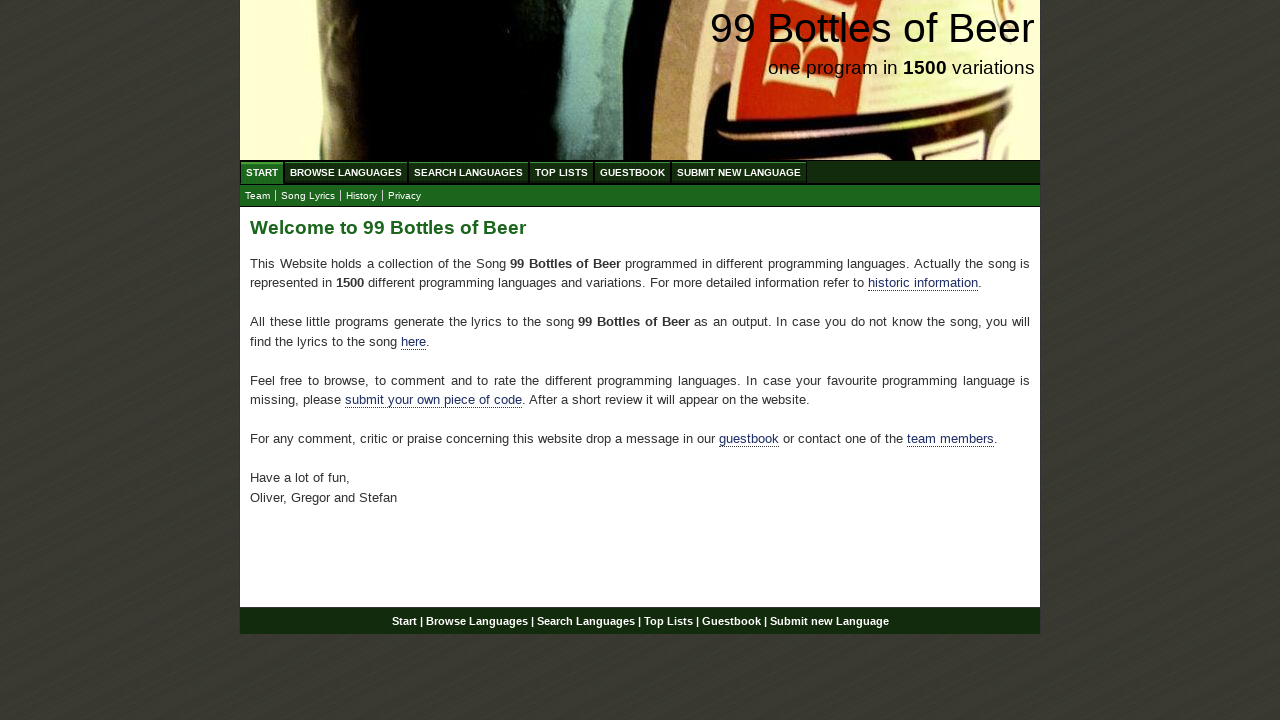

Clicked on 'Song Lyrics' link at (308, 196) on a:text('Song Lyrics')
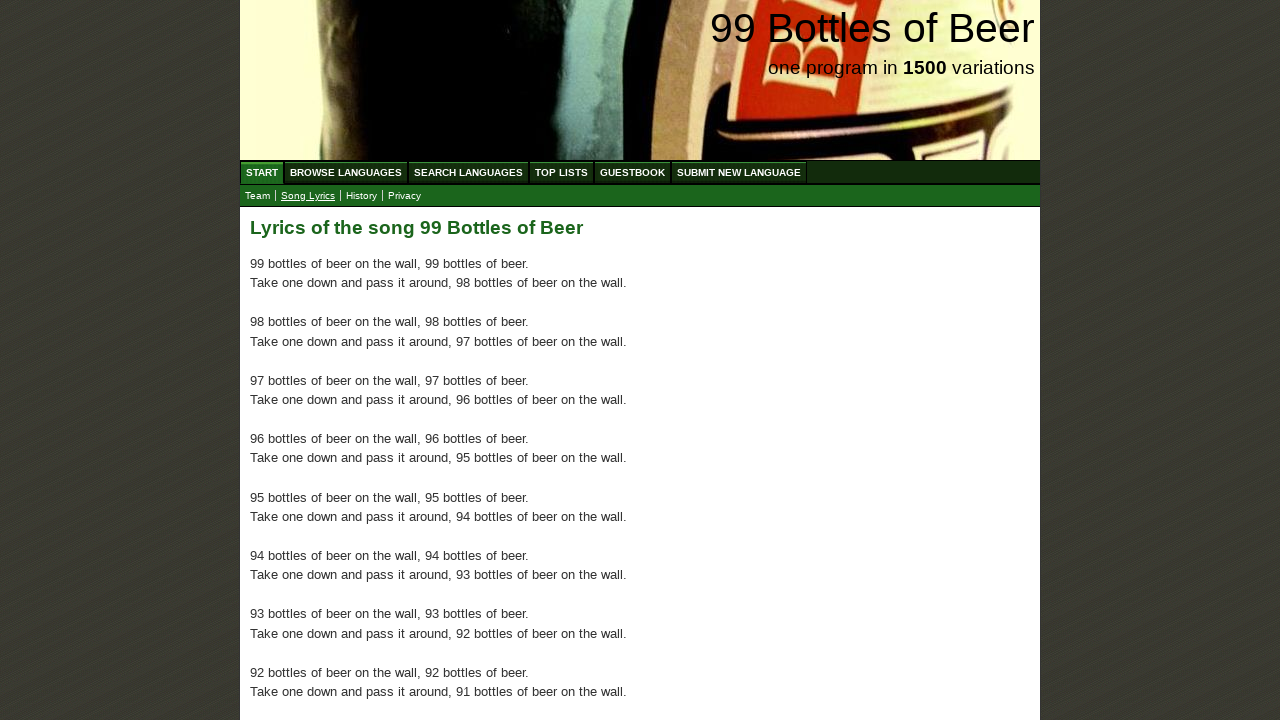

Waited for lyrics paragraphs to load in main content area
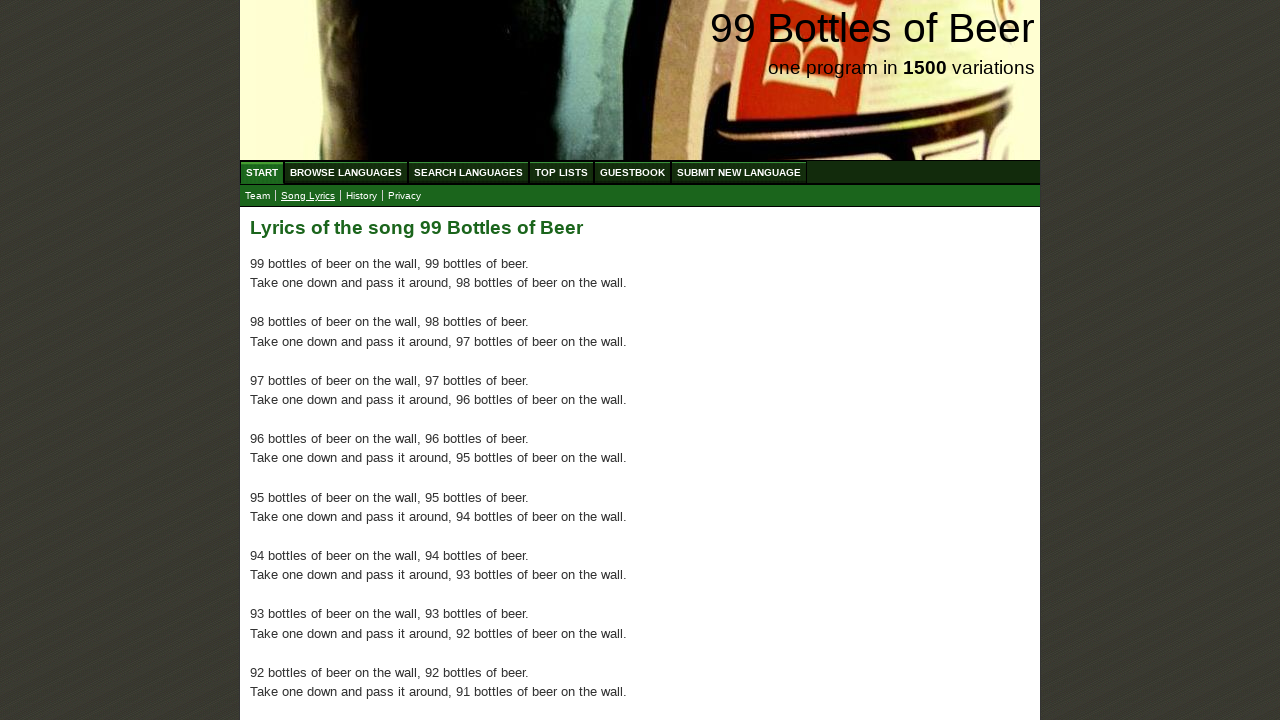

Retrieved all paragraph elements containing the lyrics
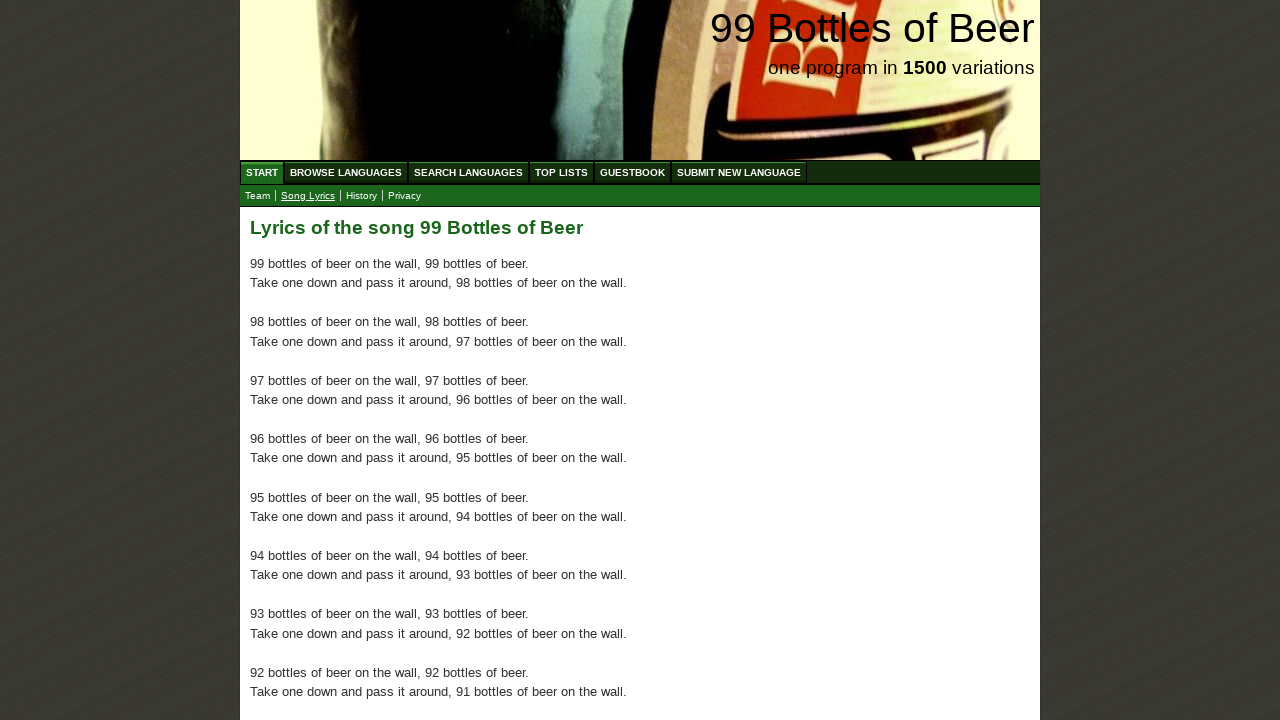

Verified that lyrics text is displayed (found 100 paragraph elements)
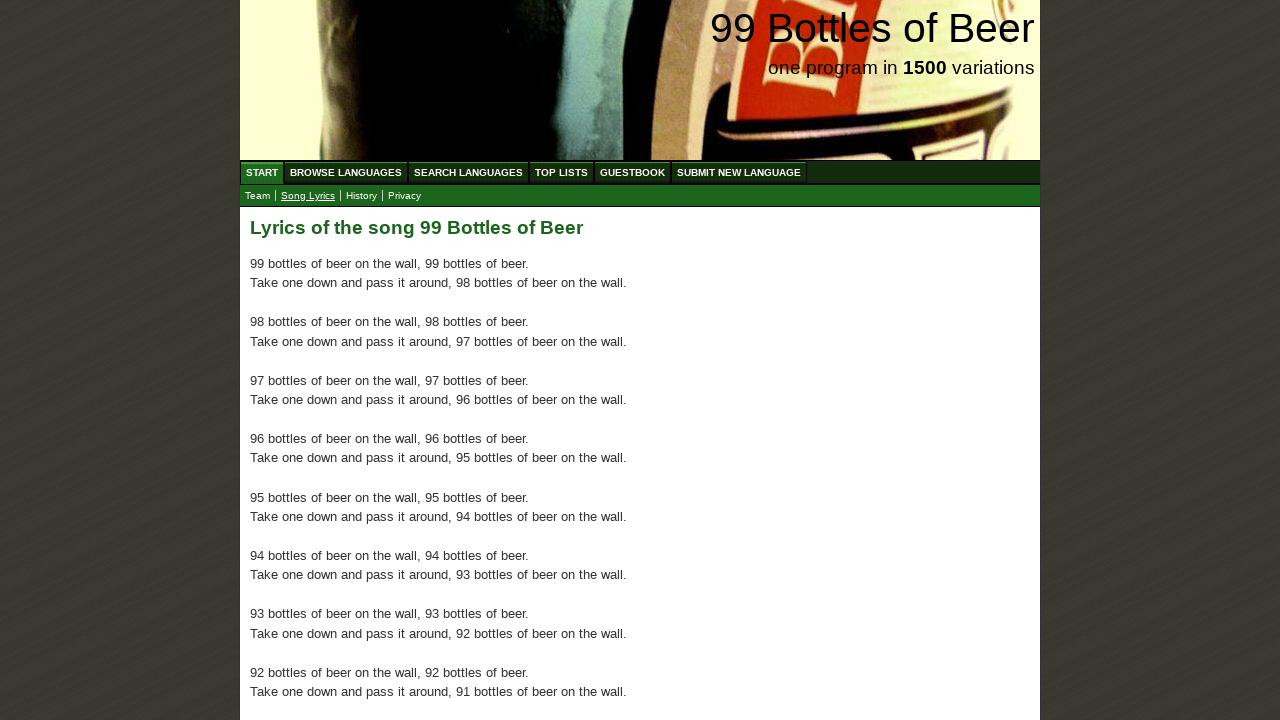

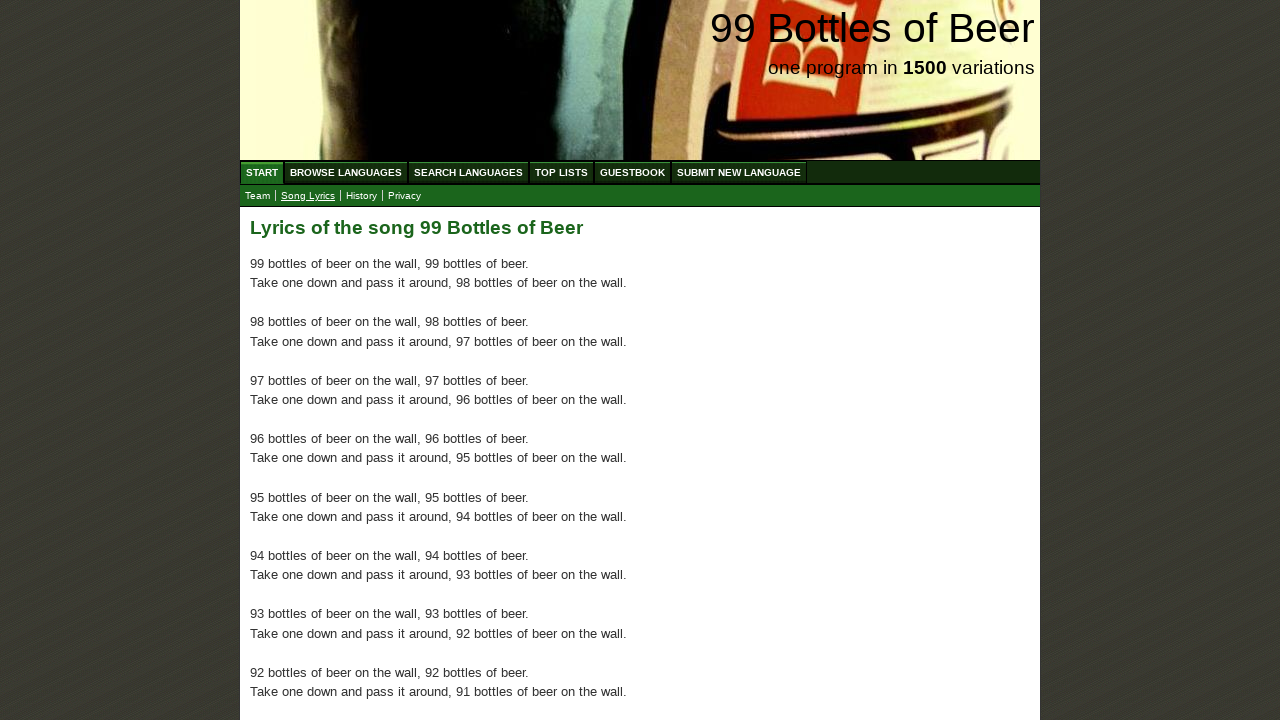